Tests dropdown selection by selecting a value from a single-select dropdown and multiple values from a multi-select dropdown

Starting URL: https://demoqa.com/select-menu

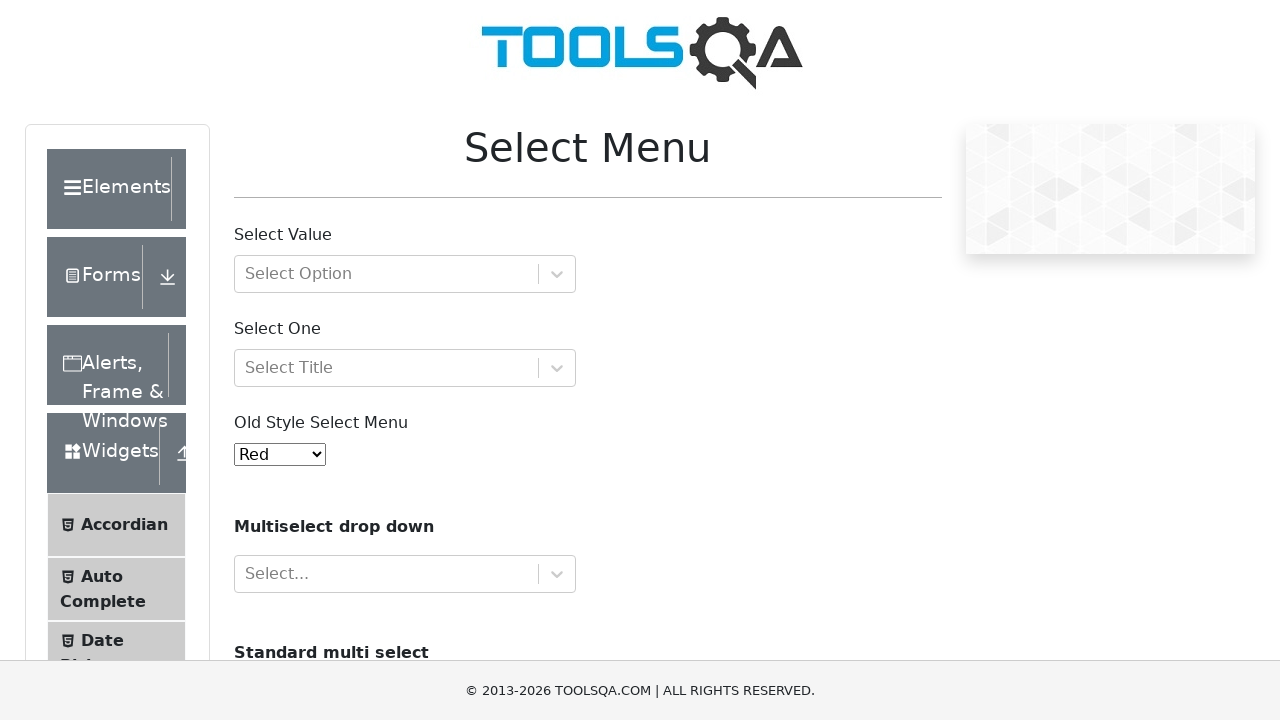

Selected value '1' from the old select menu dropdown on #oldSelectMenu
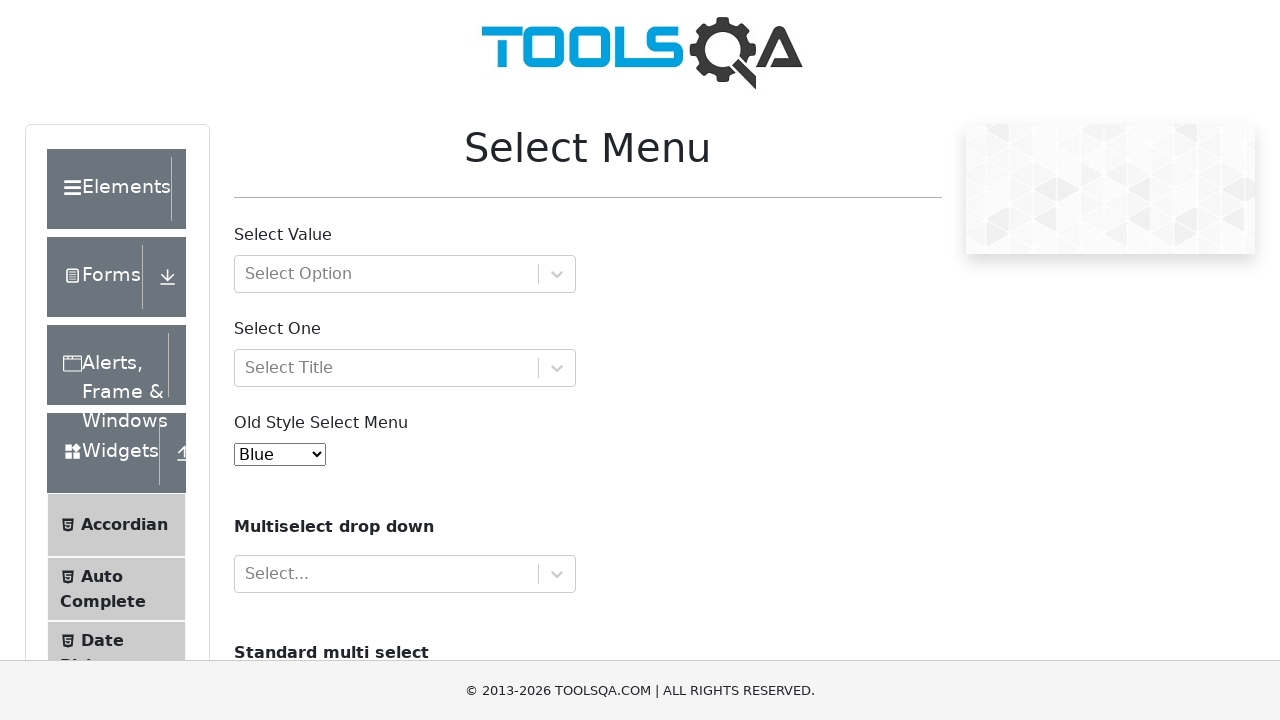

Selected multiple values 'volvo' and 'audi' from the cars multi-select dropdown on #cars
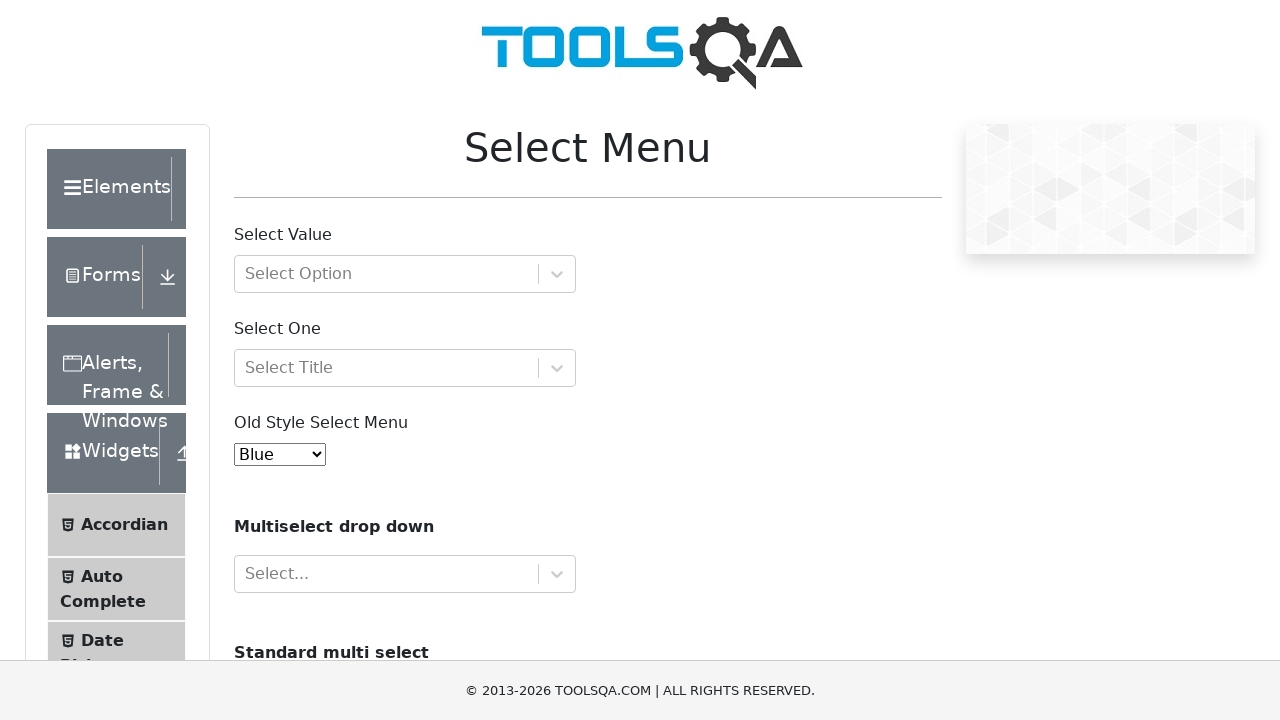

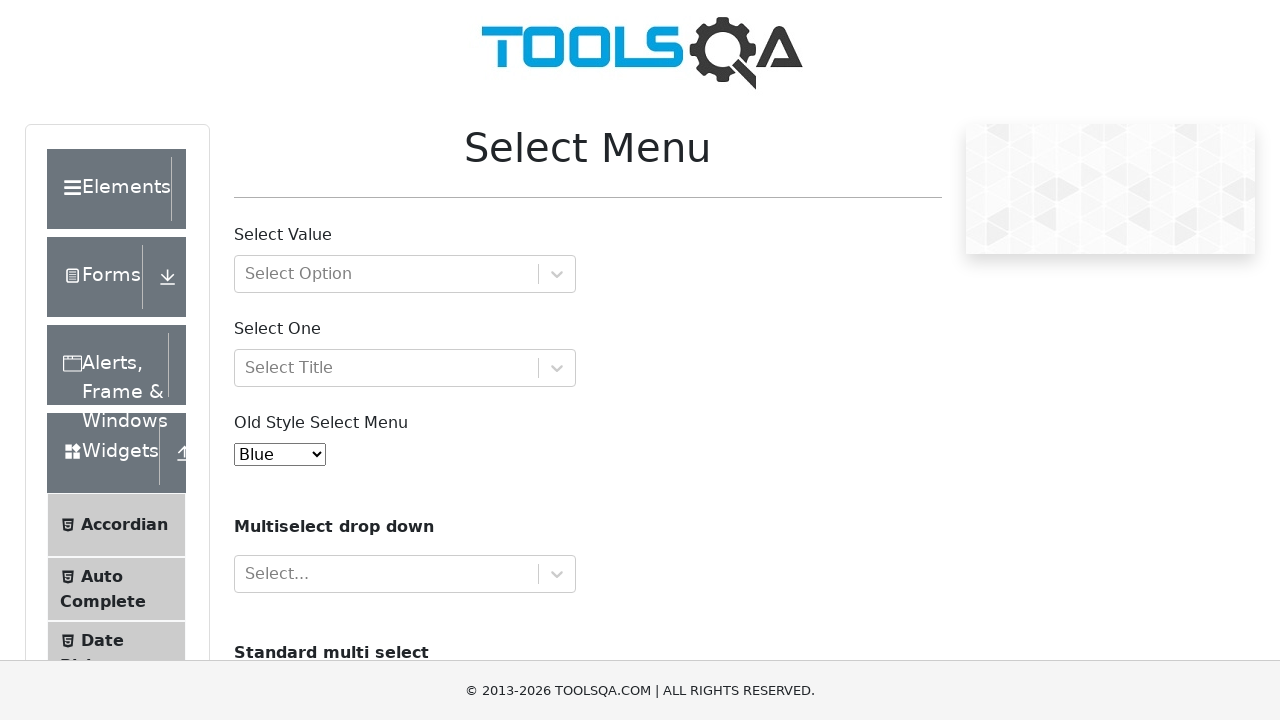